Navigates to Top List section, clicks on Top Hits, and verifies Shakespeare appears in the top hits list.

Starting URL: http://www.99-bottles-of-beer.net/

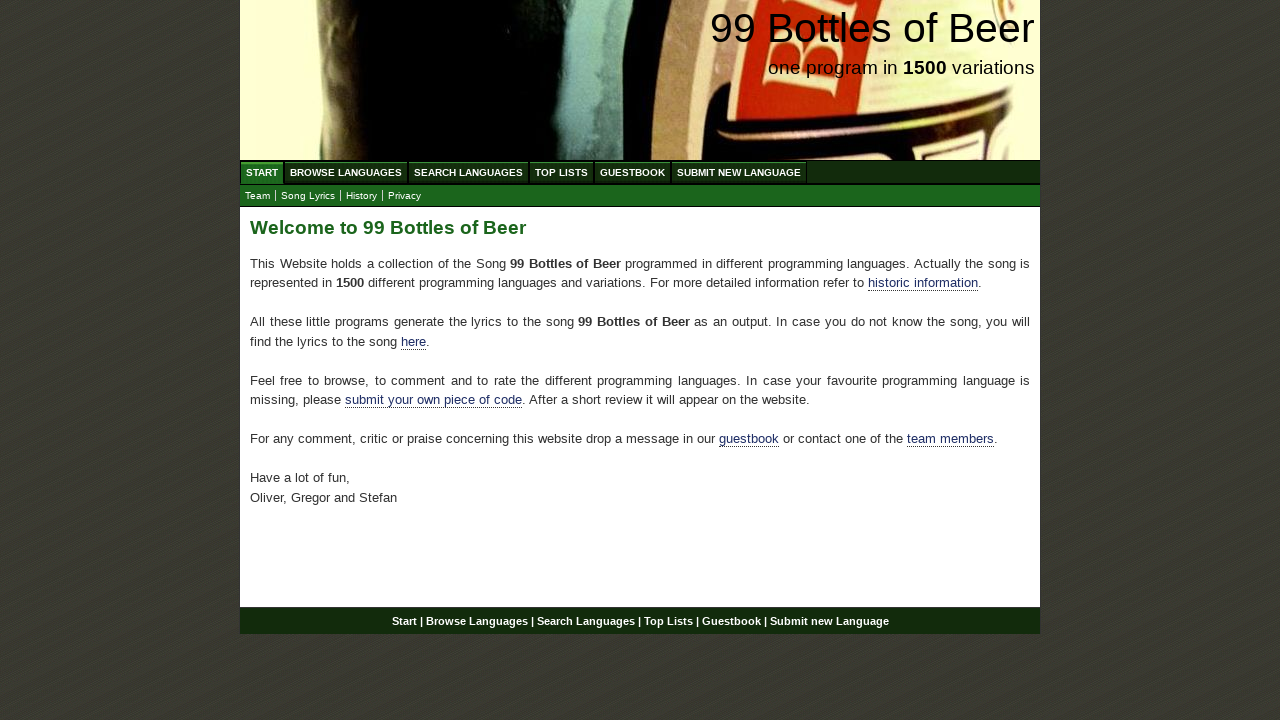

Clicked on Top List section at (562, 172) on a[href='/toplist.html']
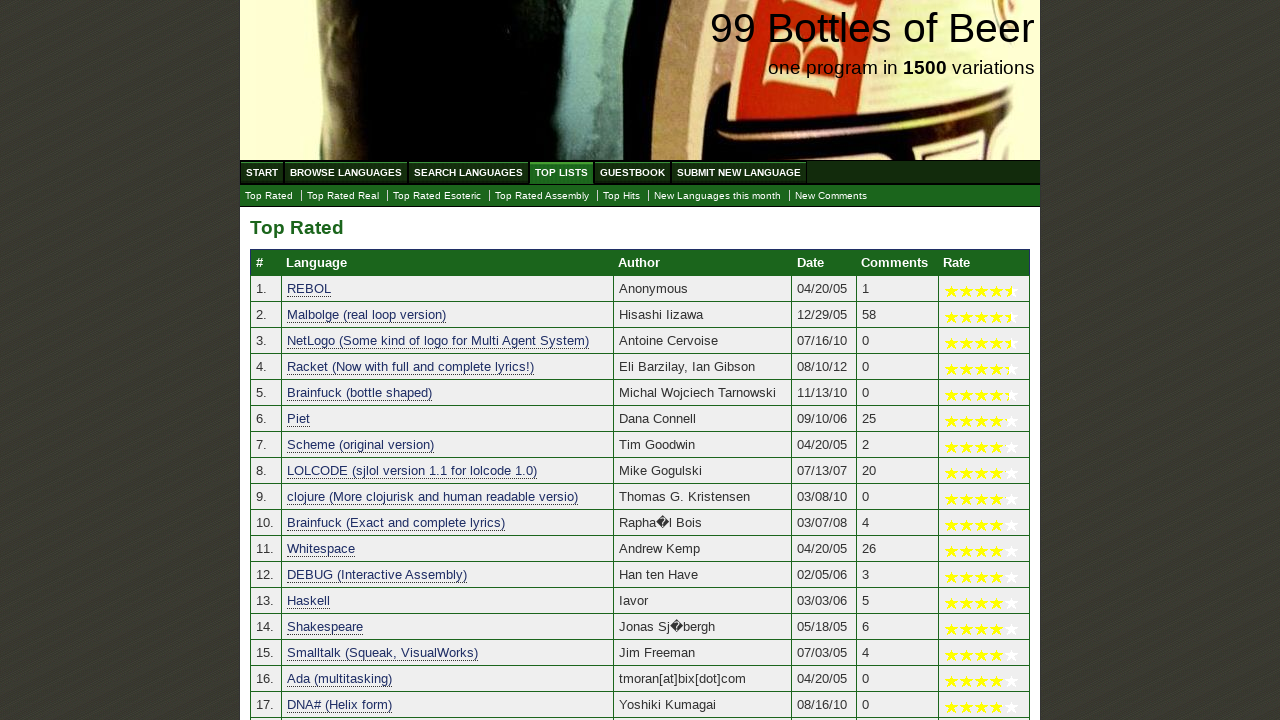

Clicked on Top Hits link at (622, 196) on a[href='./tophits.html']
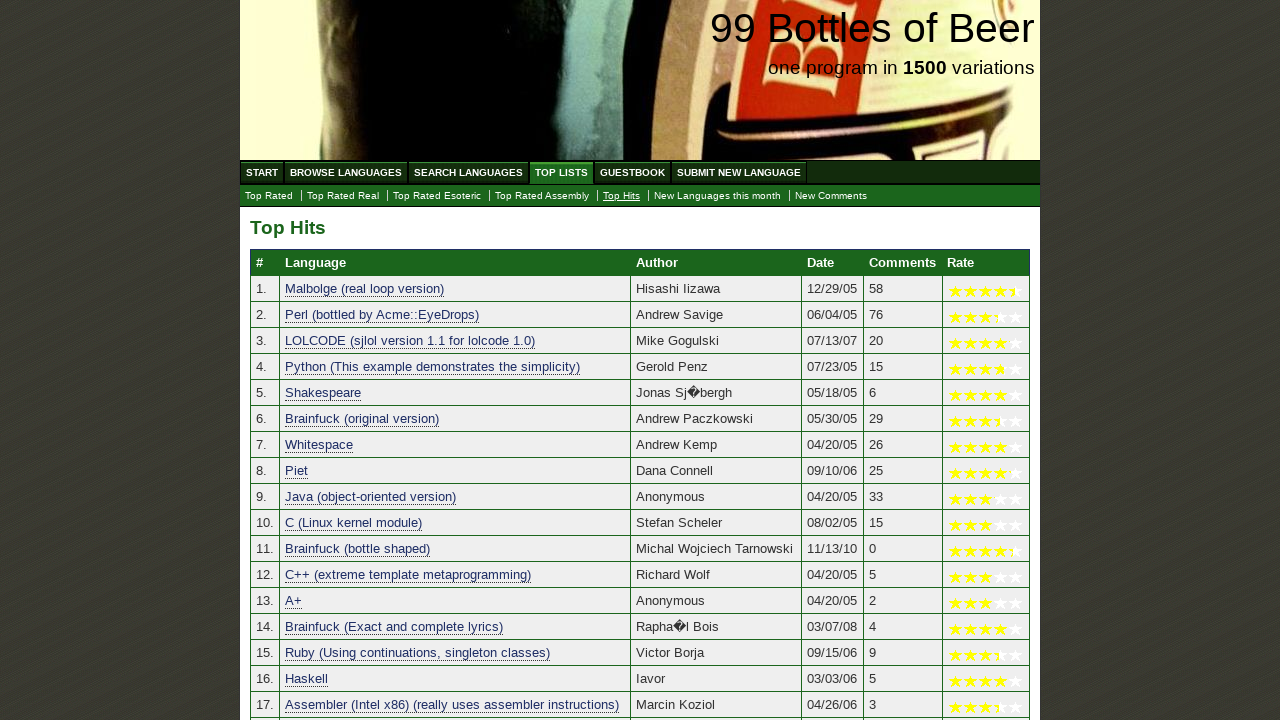

Verified Shakespeare appears in the top hits list
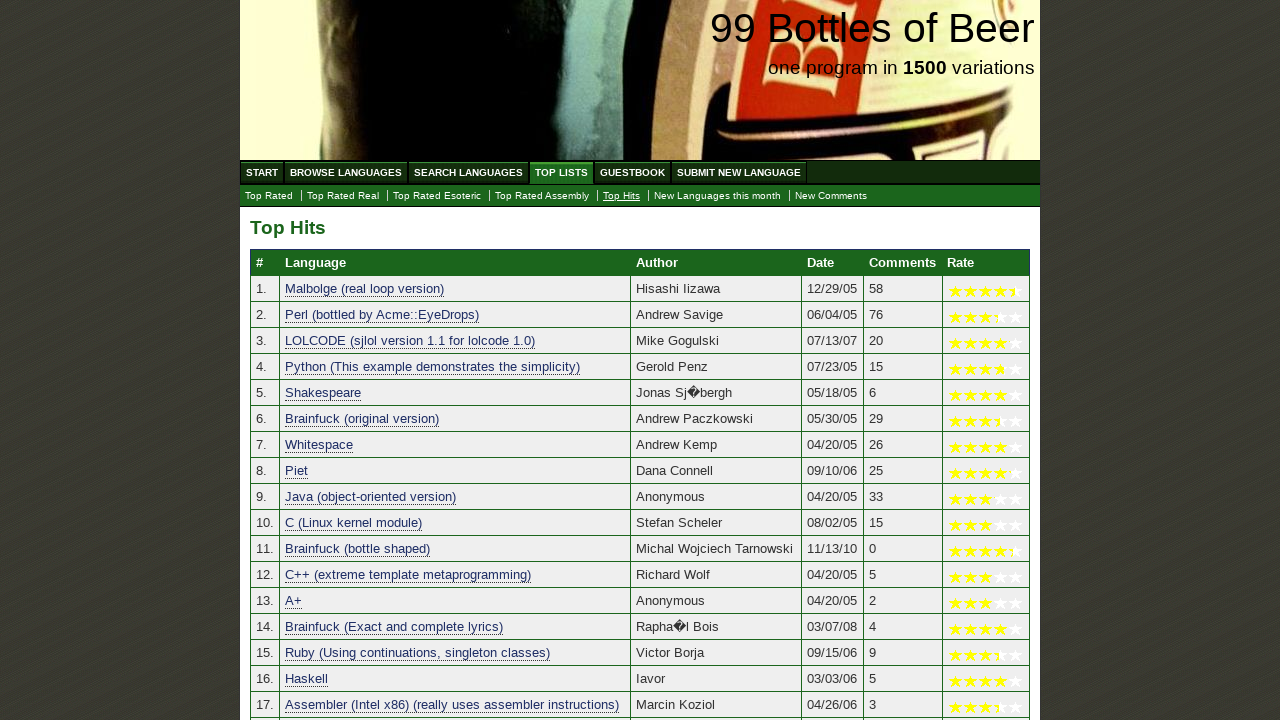

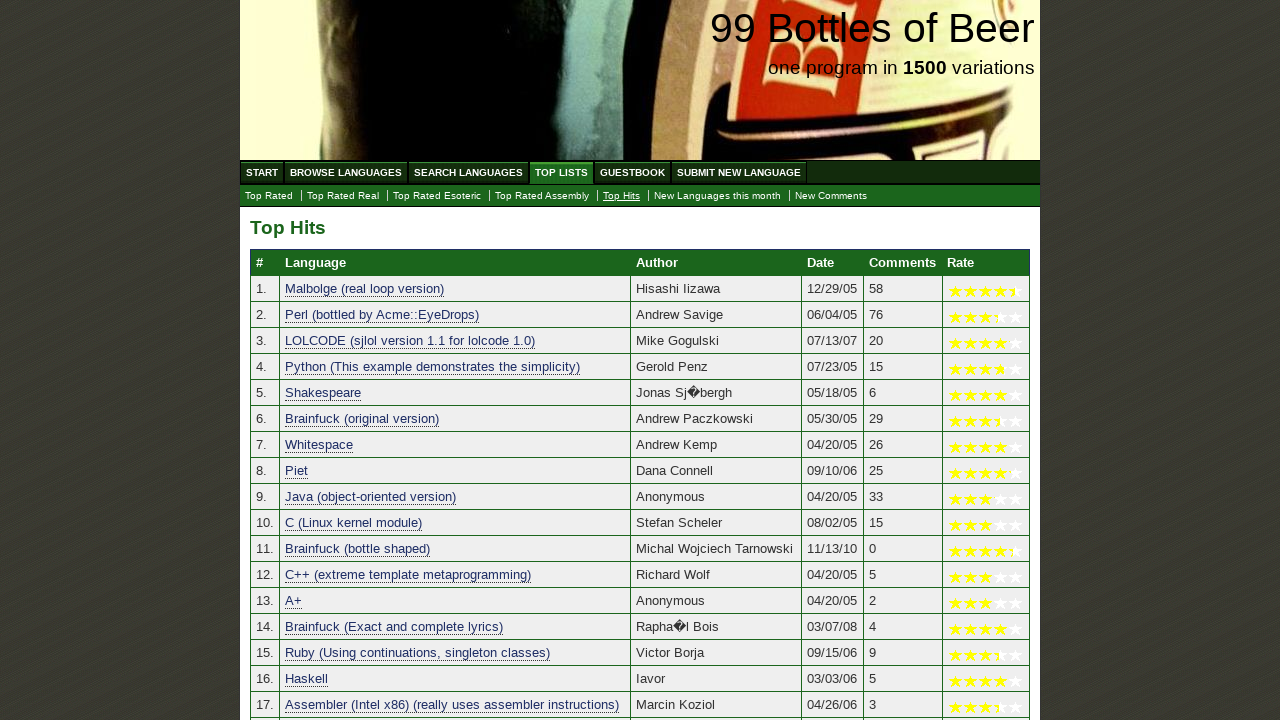